Tests the Russian rhyme finder website by entering a word and submitting the search form to find rhymes

Starting URL: https://rifme.net

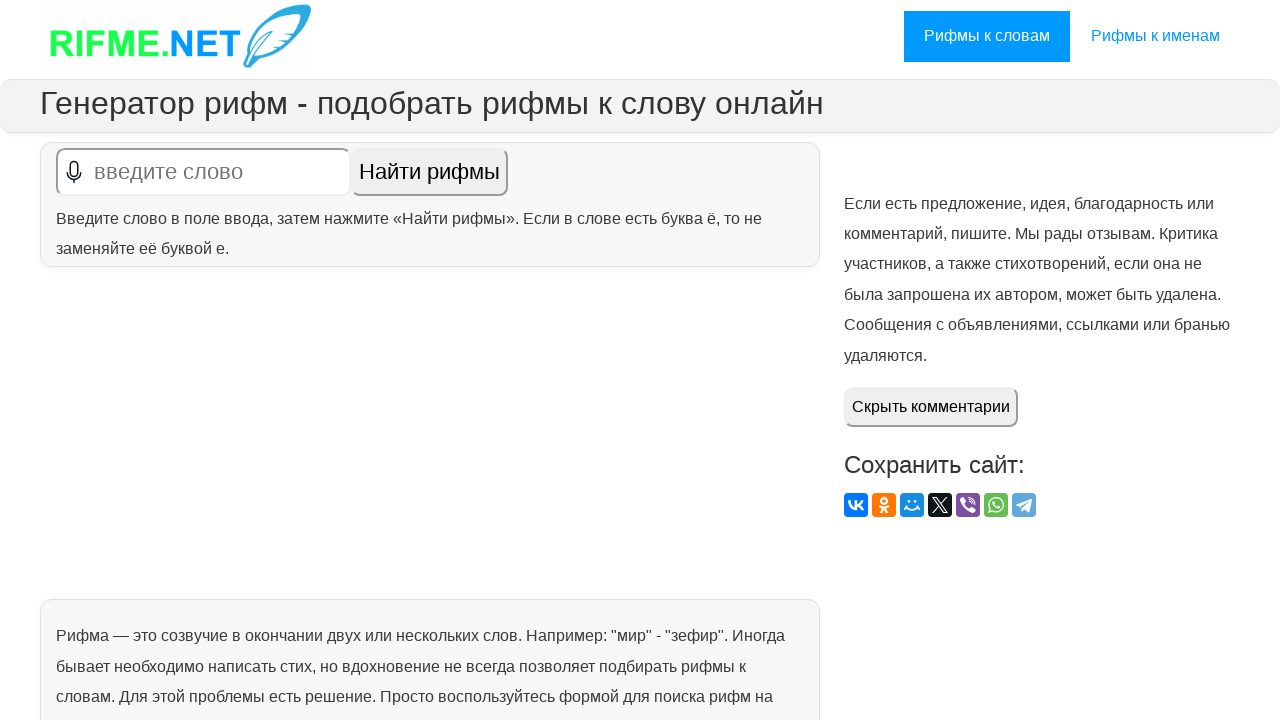

Filled search field with Russian word 'привет' on #text
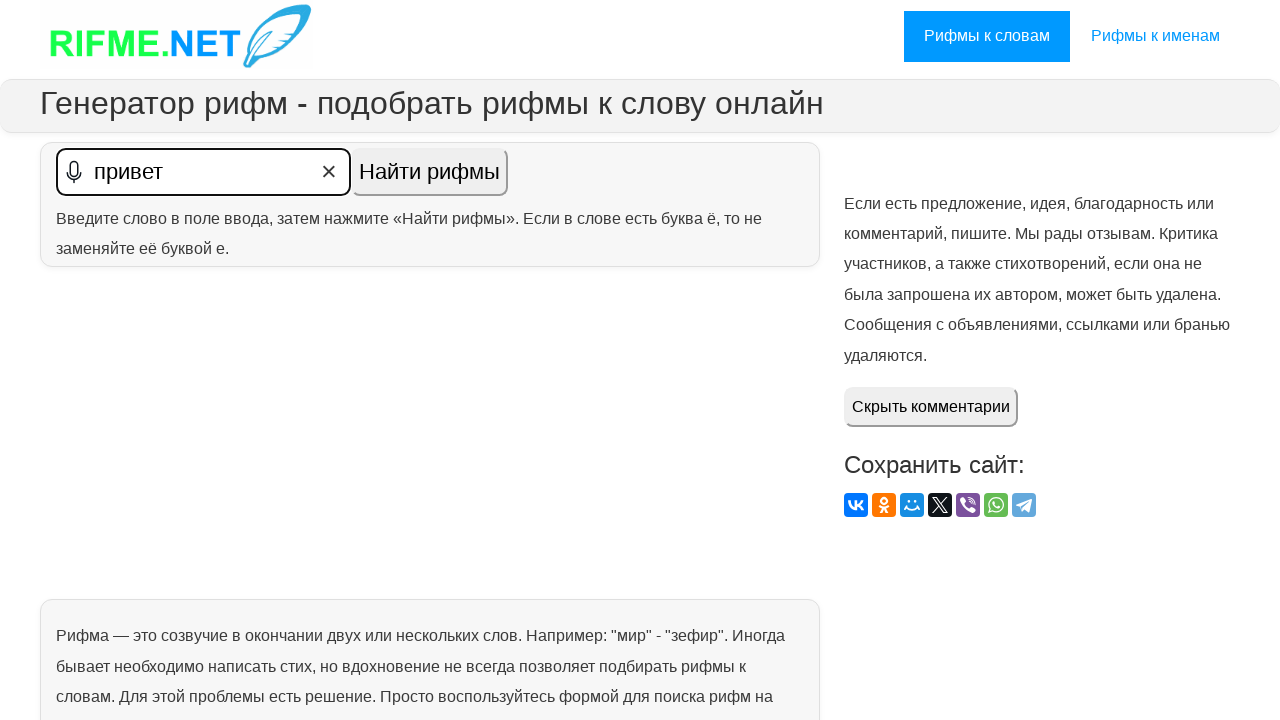

Clicked submit button to search for rhymes at (430, 172) on #submitShow > input:nth-child(2)
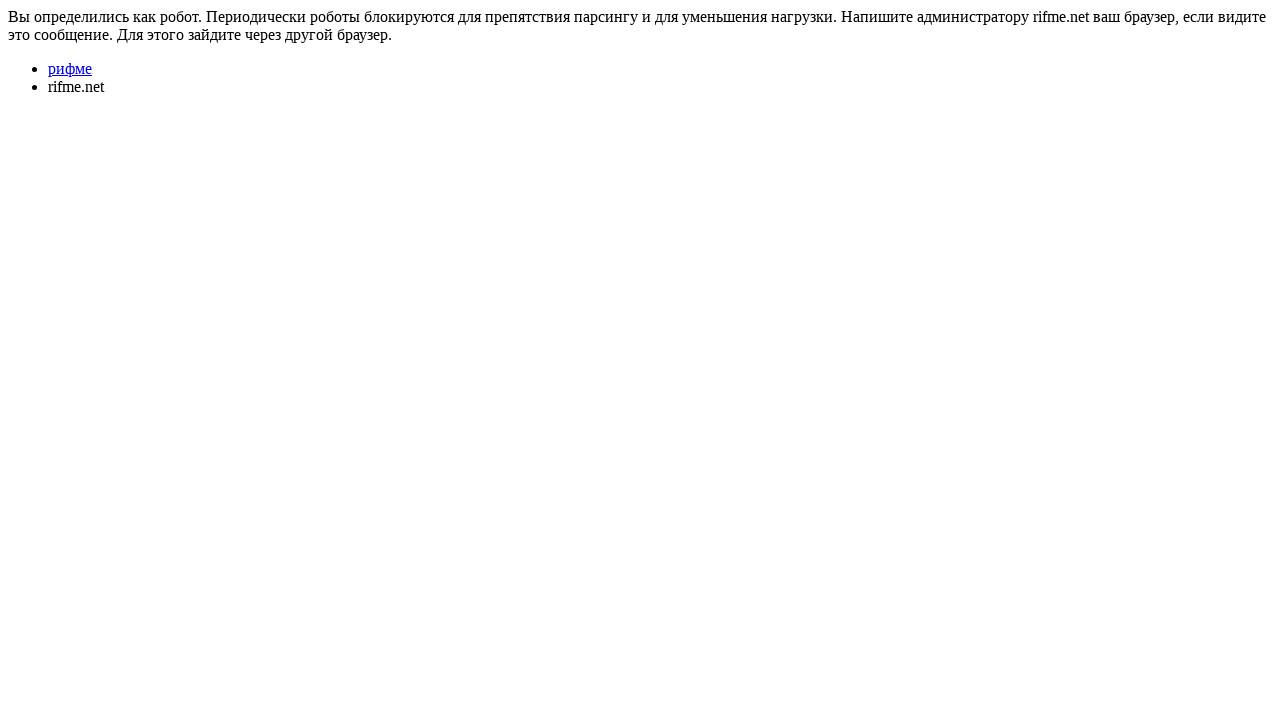

Rhyme results loaded successfully
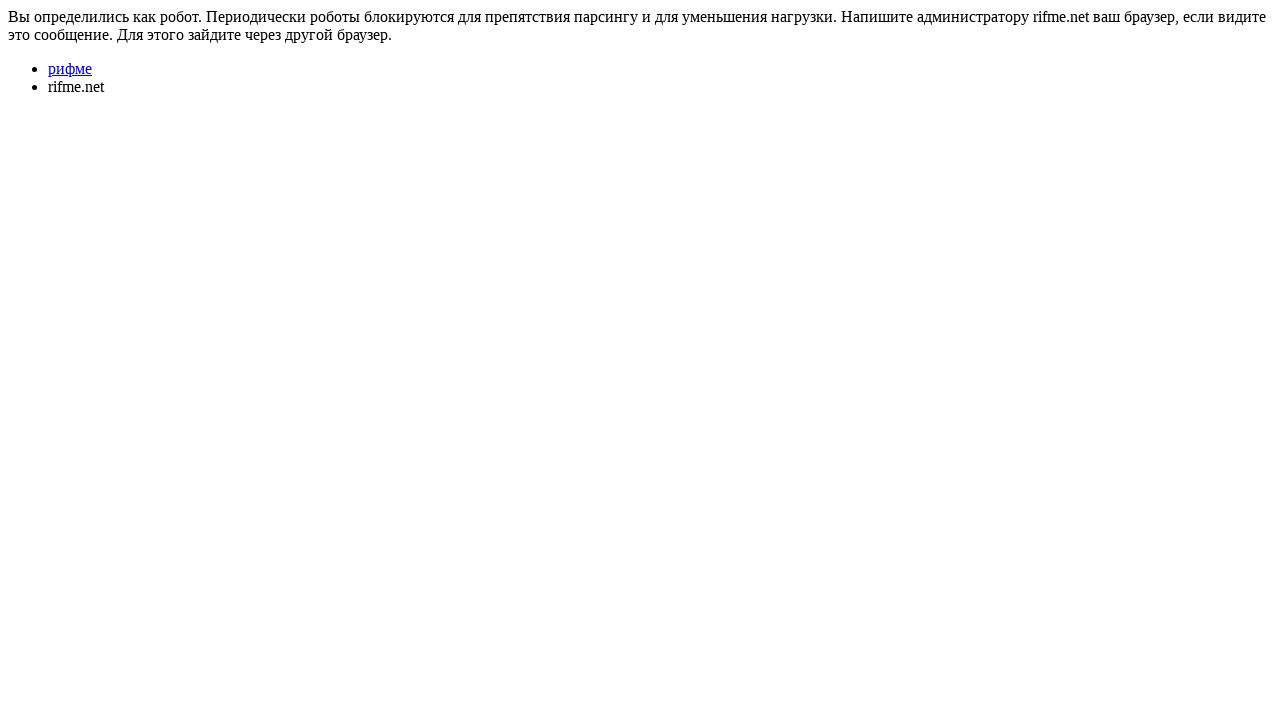

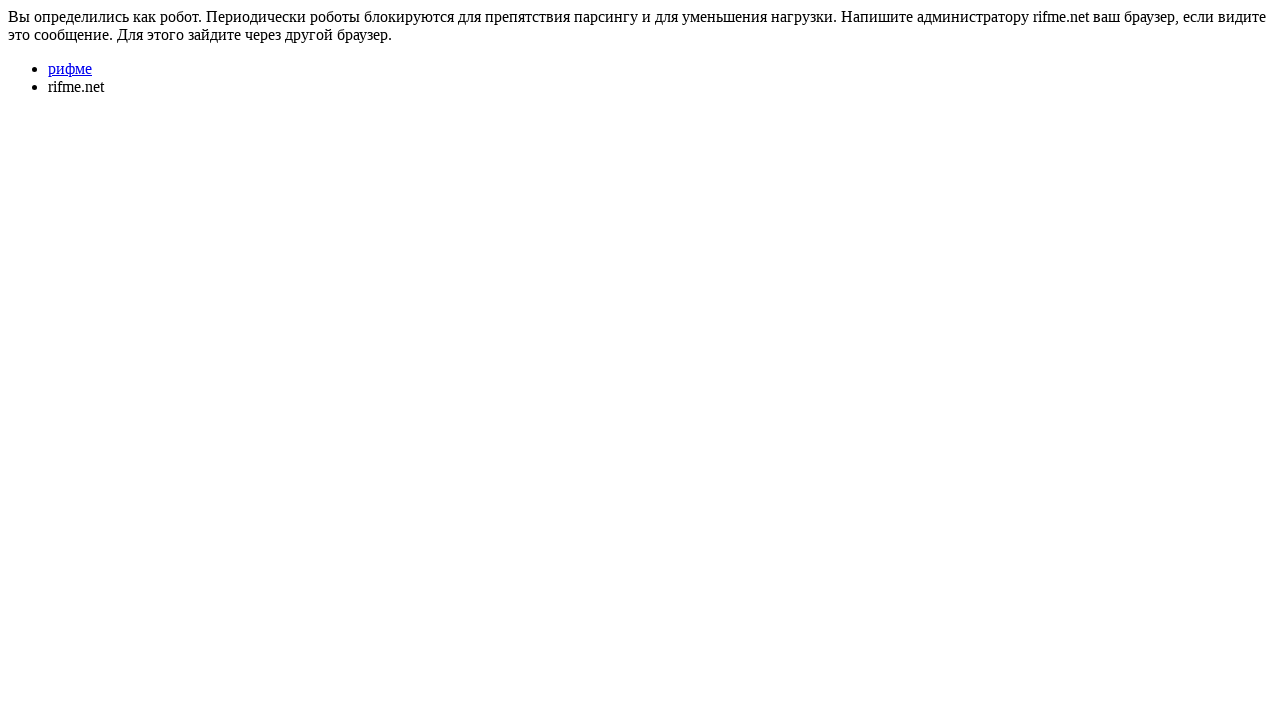